Tests language switching functionality by changing from Ukrainian to Russian language and verifying the interface updates

Starting URL: https://www.ukr.net/

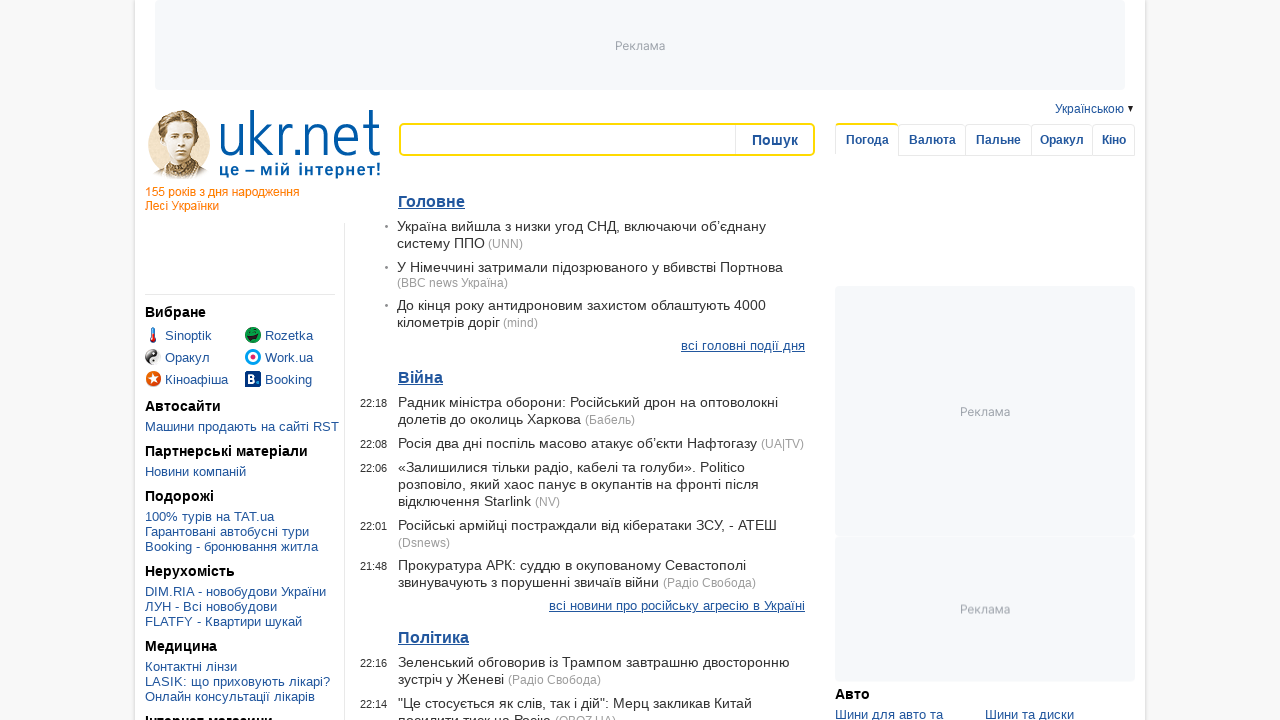

Clicked language selector button at (1090, 109) on xpath=//span[@class='act-lang']
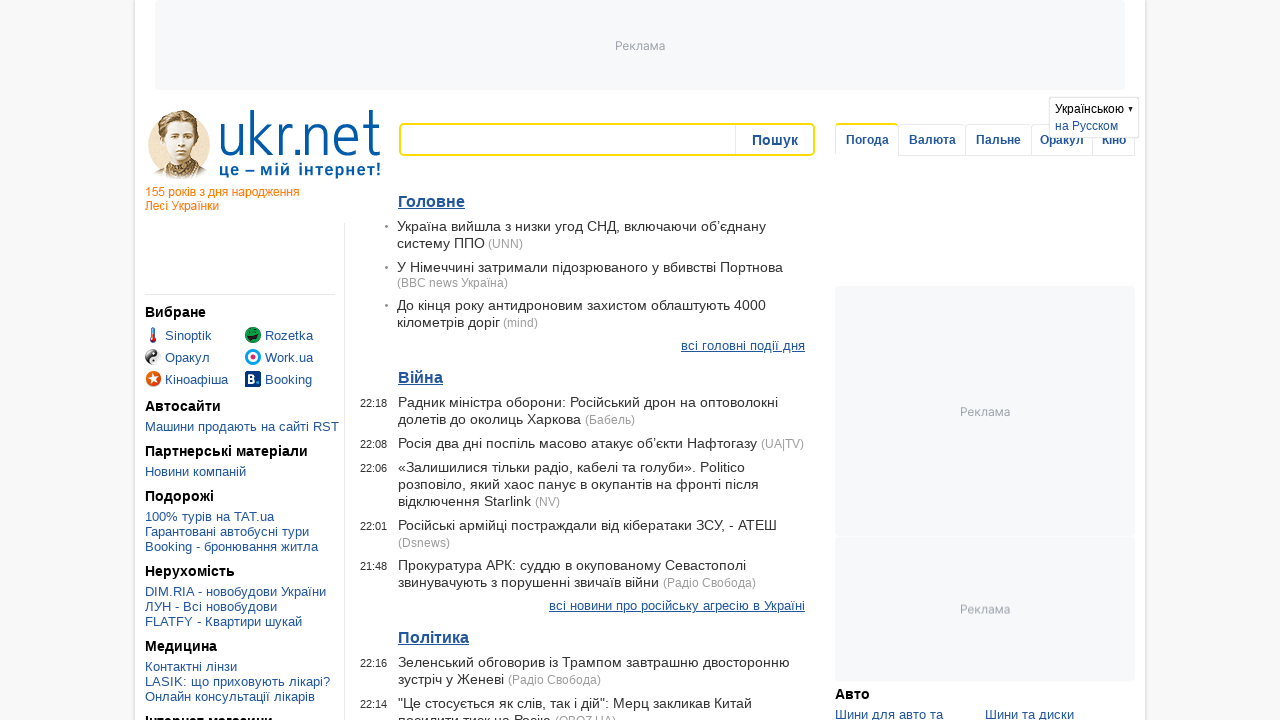

Language options dropdown appeared with Russian option visible
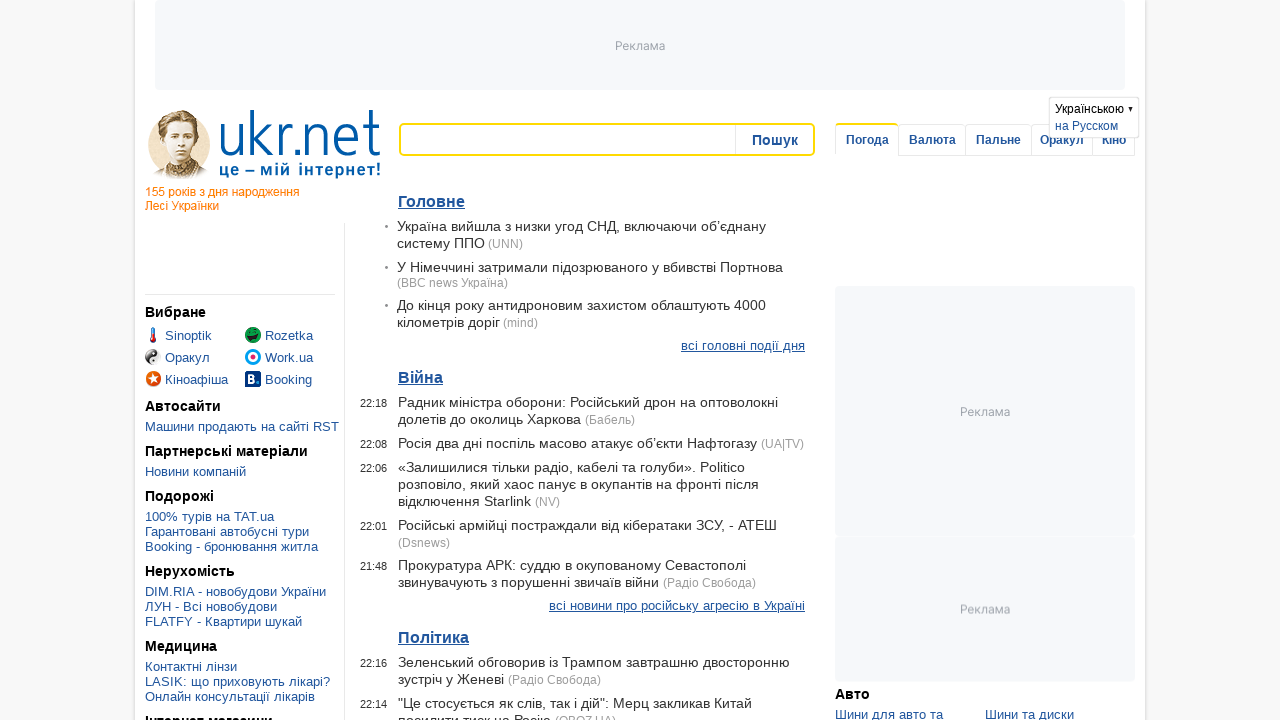

Clicked Russian language option at (1094, 126) on xpath=//a[contains(text(), 'на Русском')]
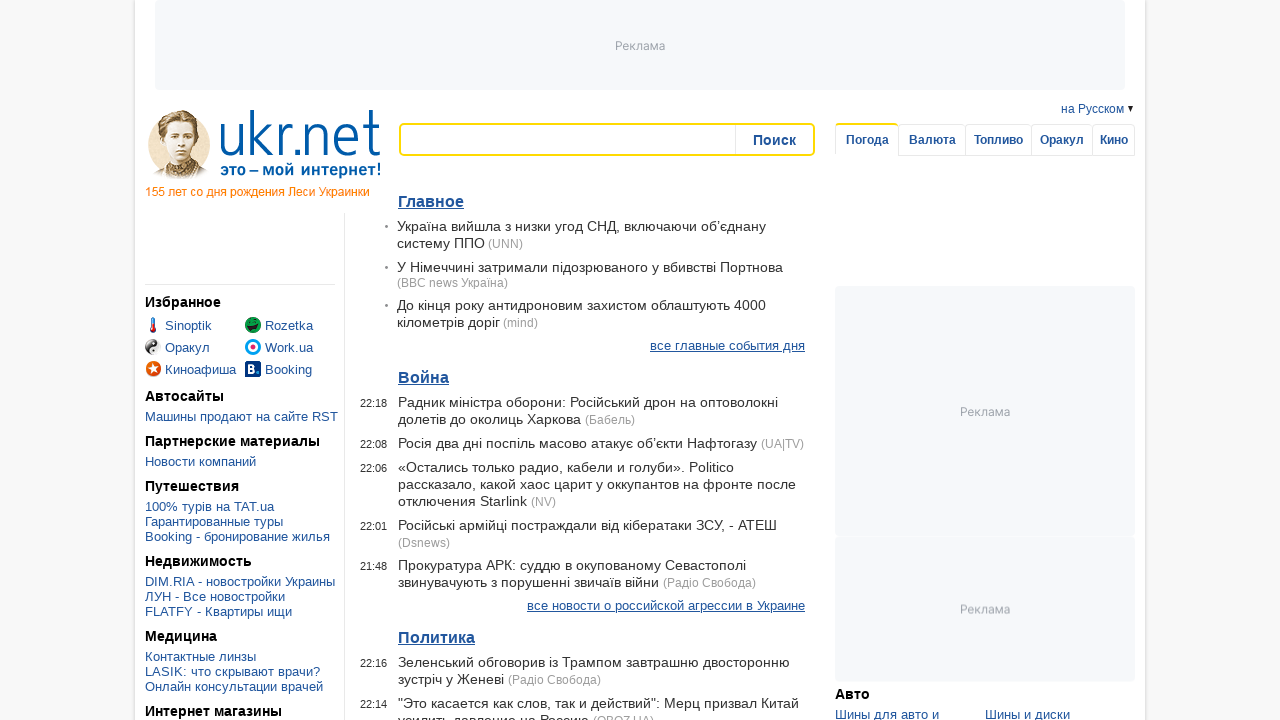

Page reloaded successfully in Russian - interface switched from Ukrainian to Russian
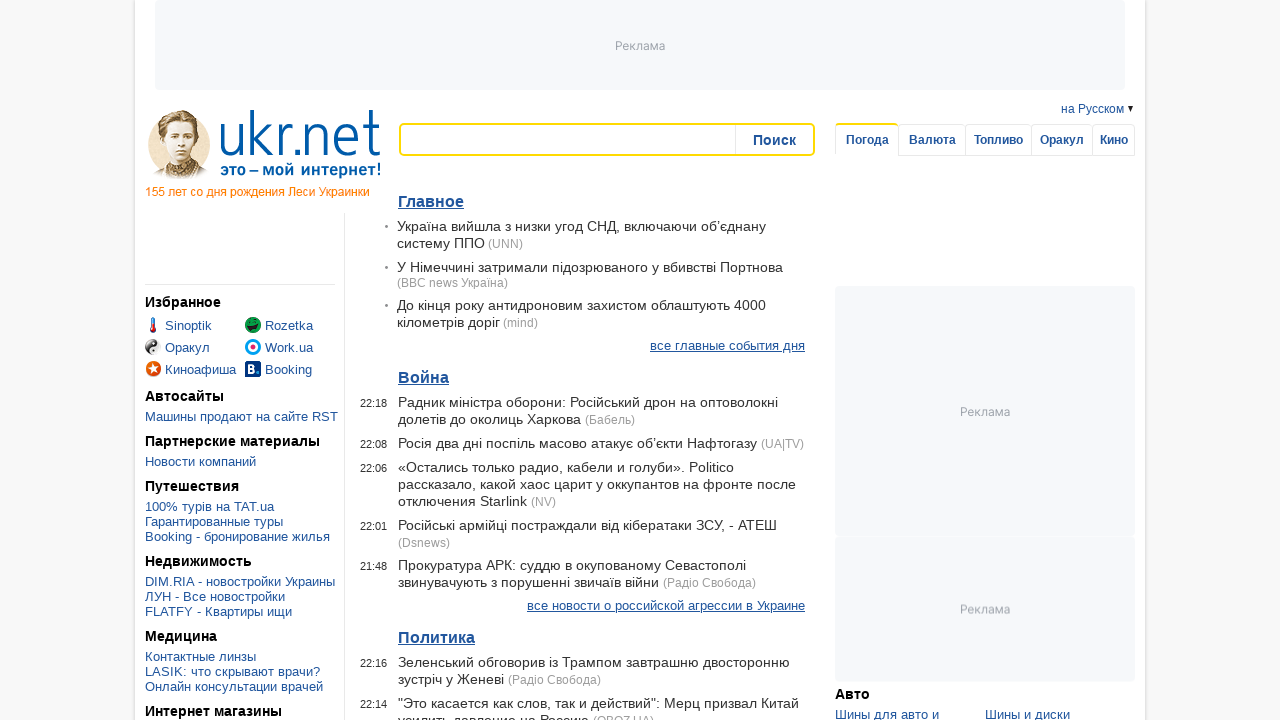

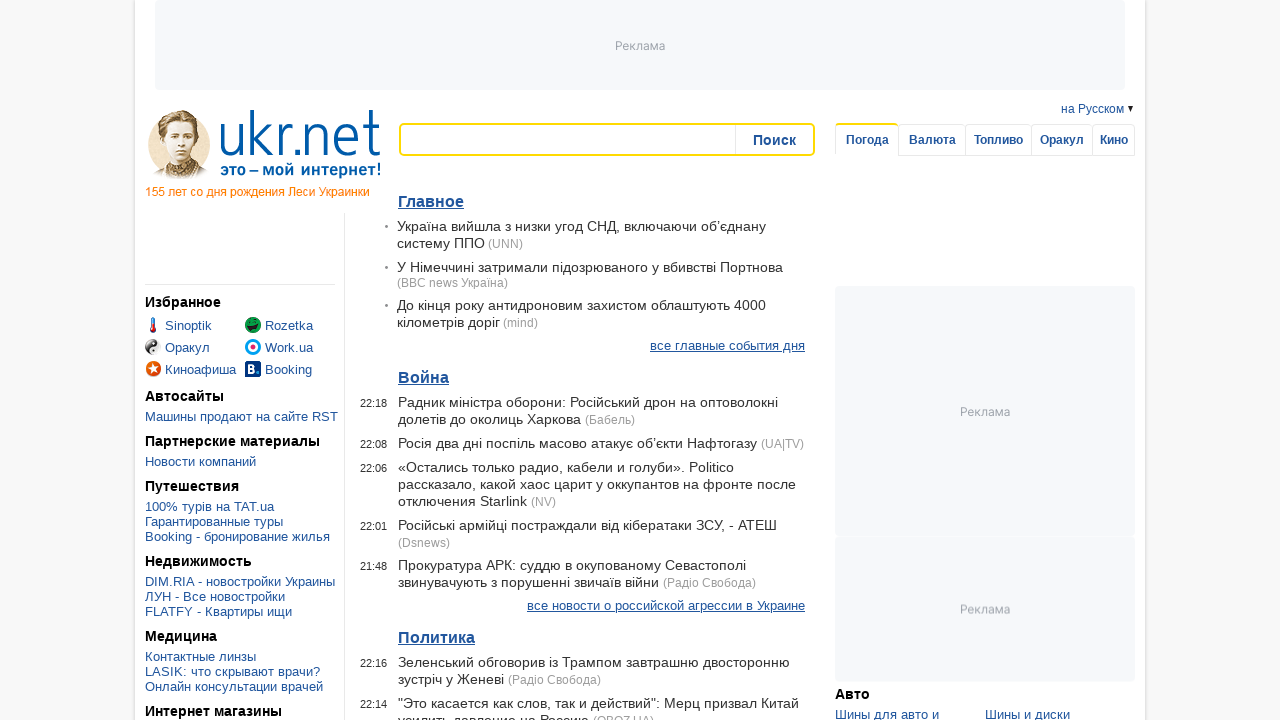